Opens the GeeksforGeeks homepage and maximizes the browser window. Despite the method name suggesting login, no actual authentication is performed.

Starting URL: https://www.geeksforgeeks.org/

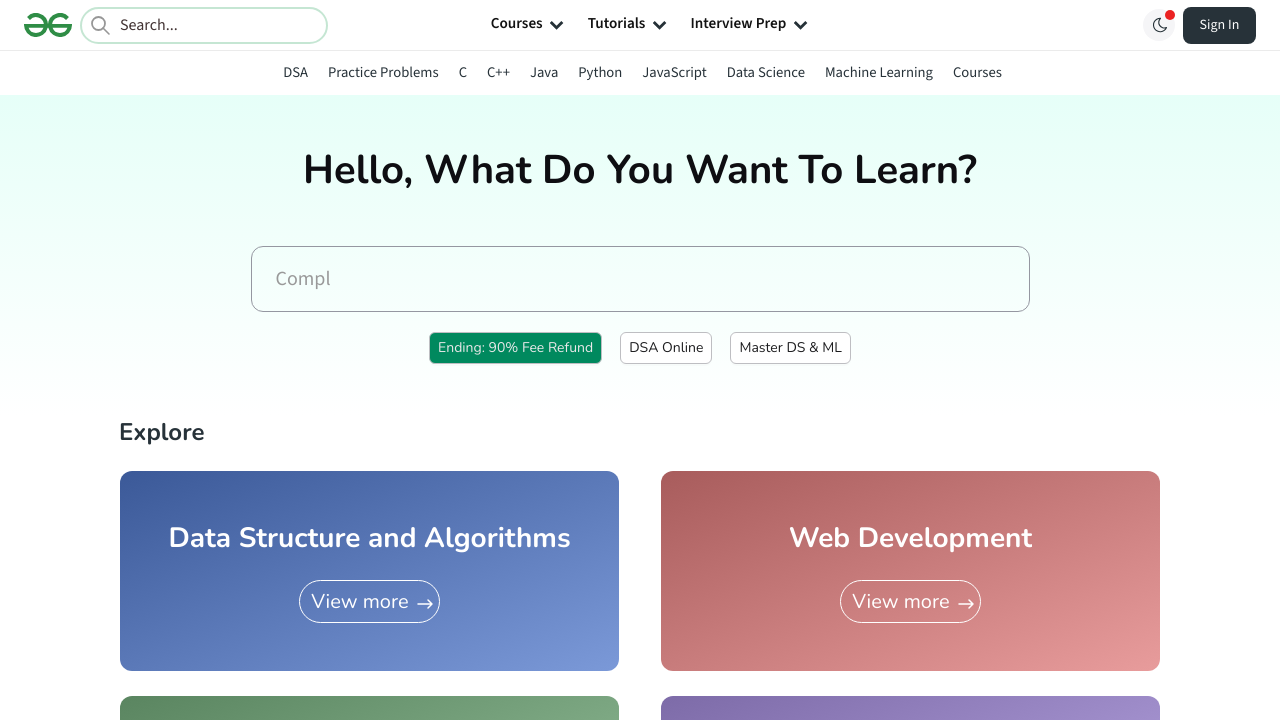

Waited for GeeksforGeeks homepage to fully load (domcontentloaded)
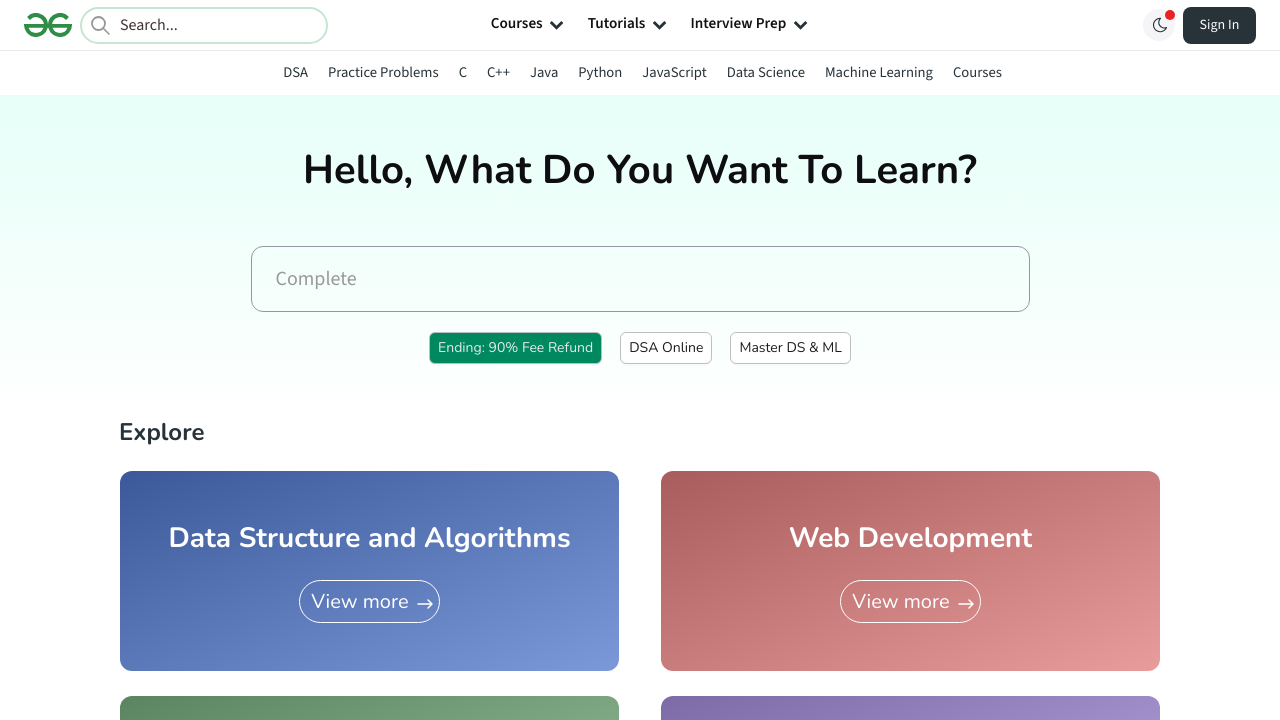

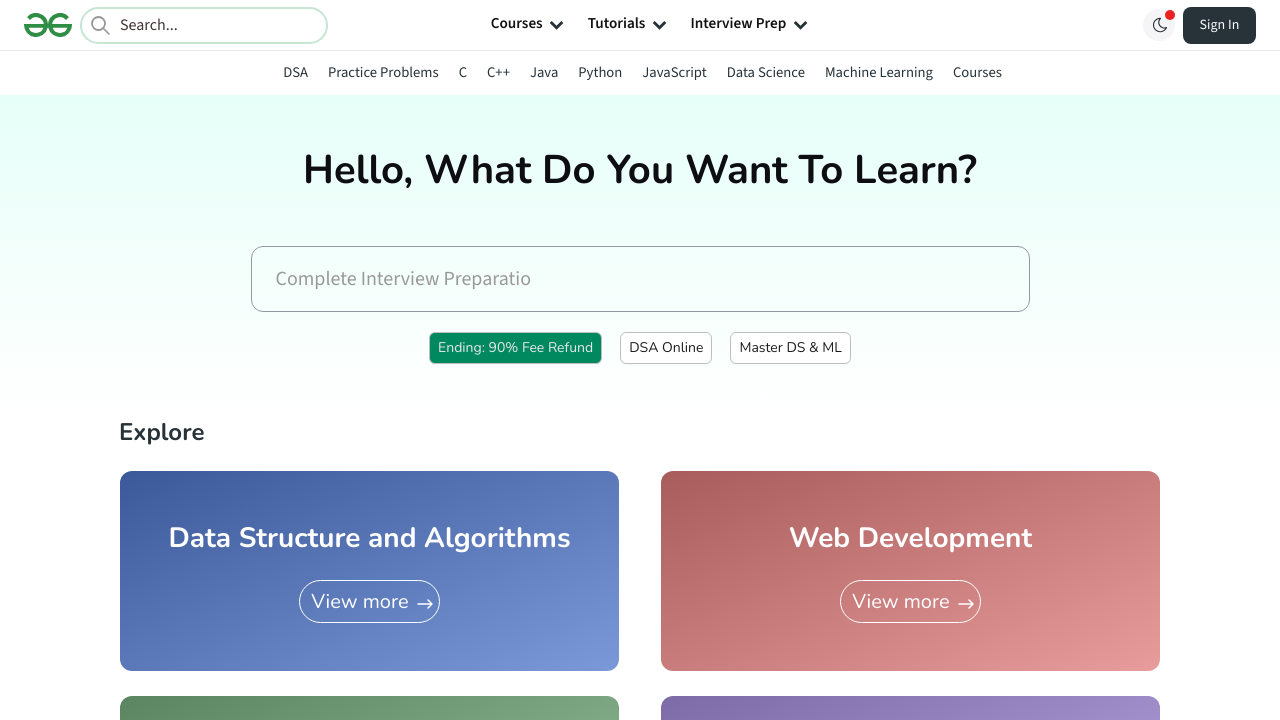